Navigates to Rediff homepage and clicks on the Sign in link to access the login page

Starting URL: https://www.rediff.com/

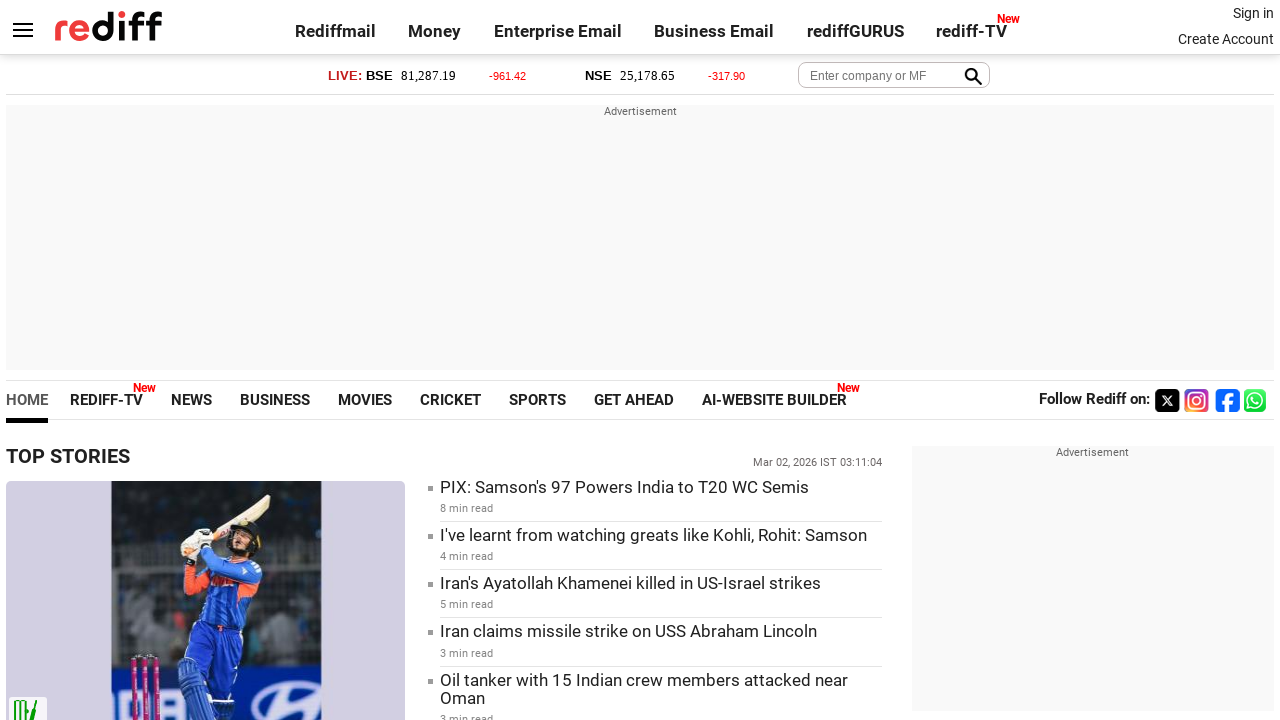

Navigated to Rediff homepage
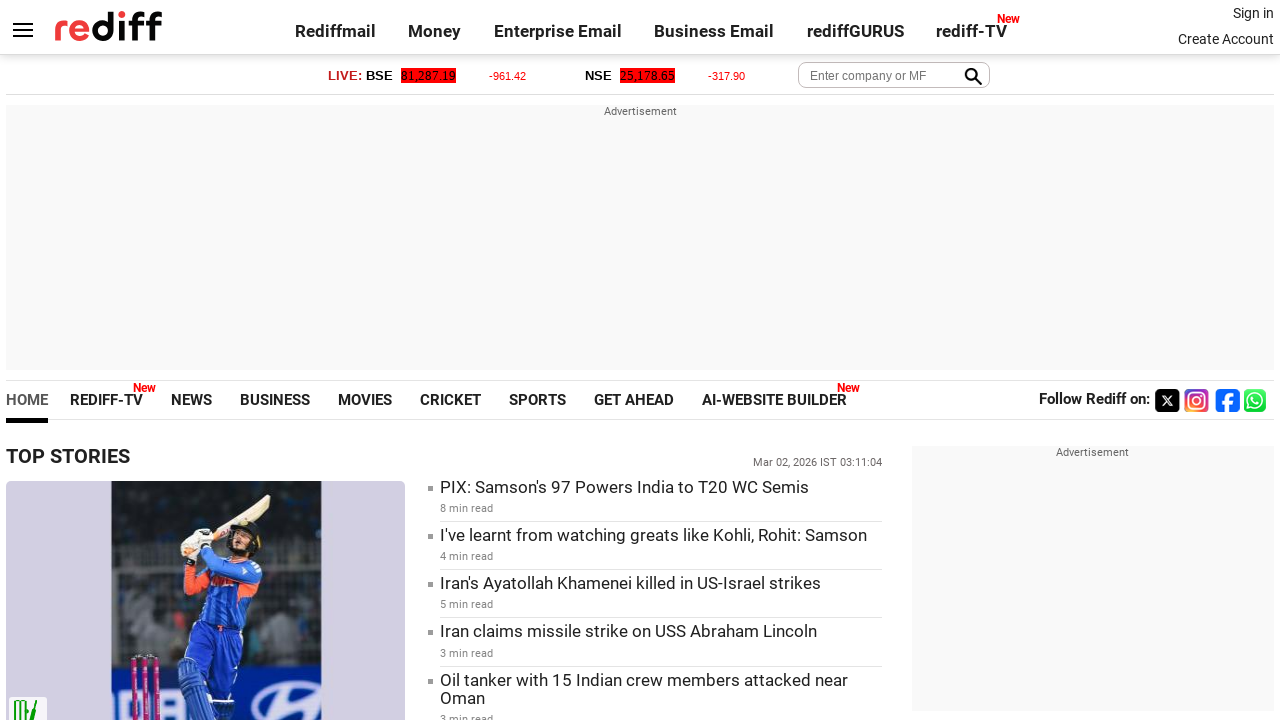

Clicked on the Sign in link at (1253, 13) on xpath=//a[text()='Sign in']
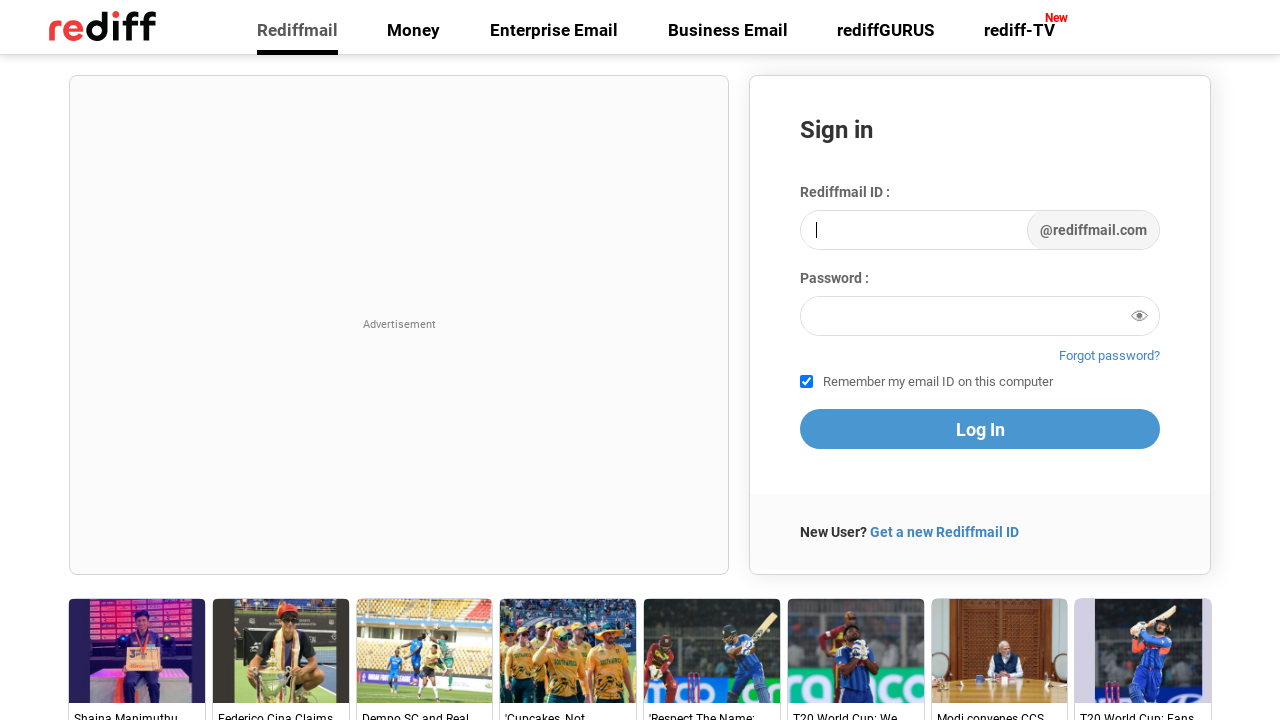

Login page loaded successfully
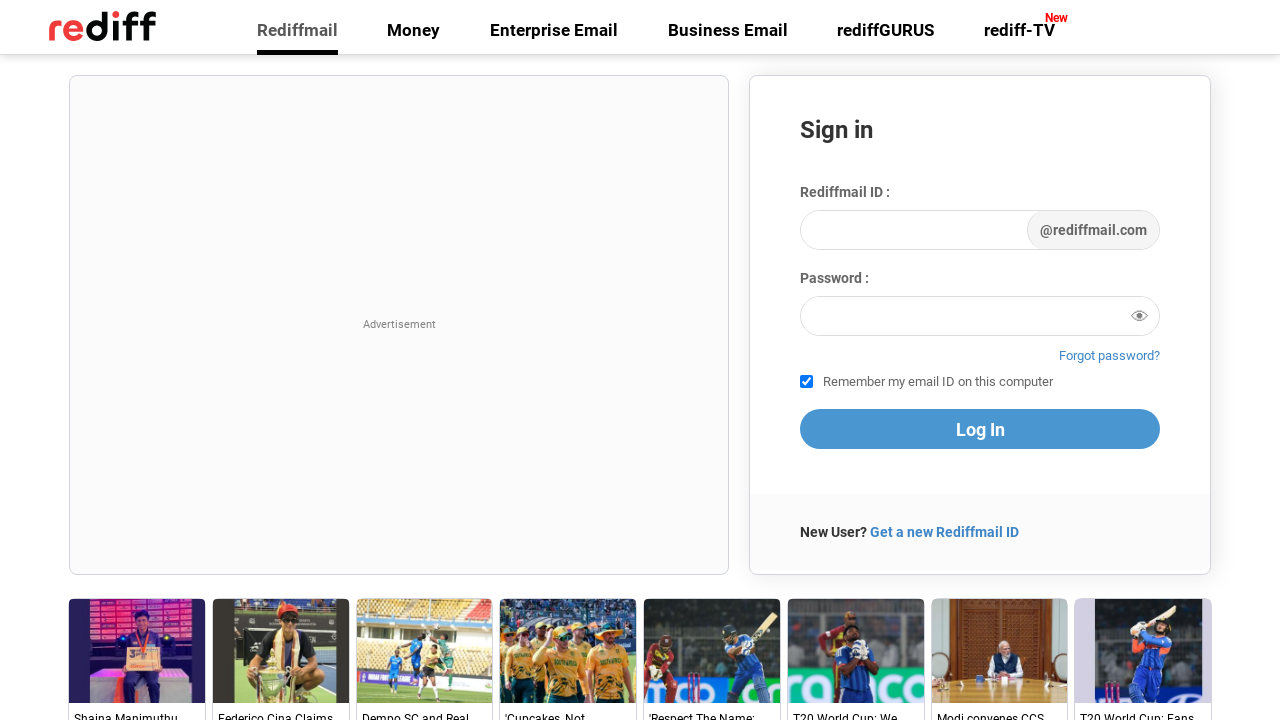

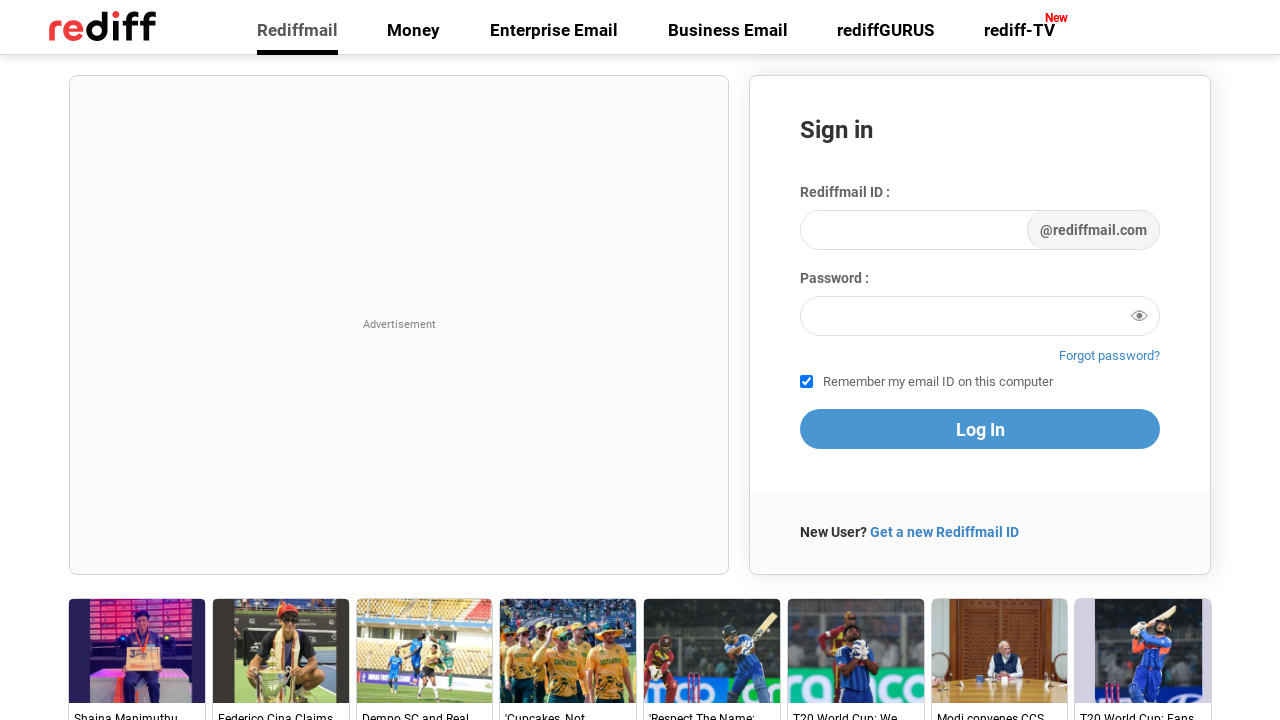